Tests handling of JavaScript simple alert by clicking a button that triggers an alert, accepting it, and verifying the result message

Starting URL: https://the-internet.herokuapp.com/javascript_alerts

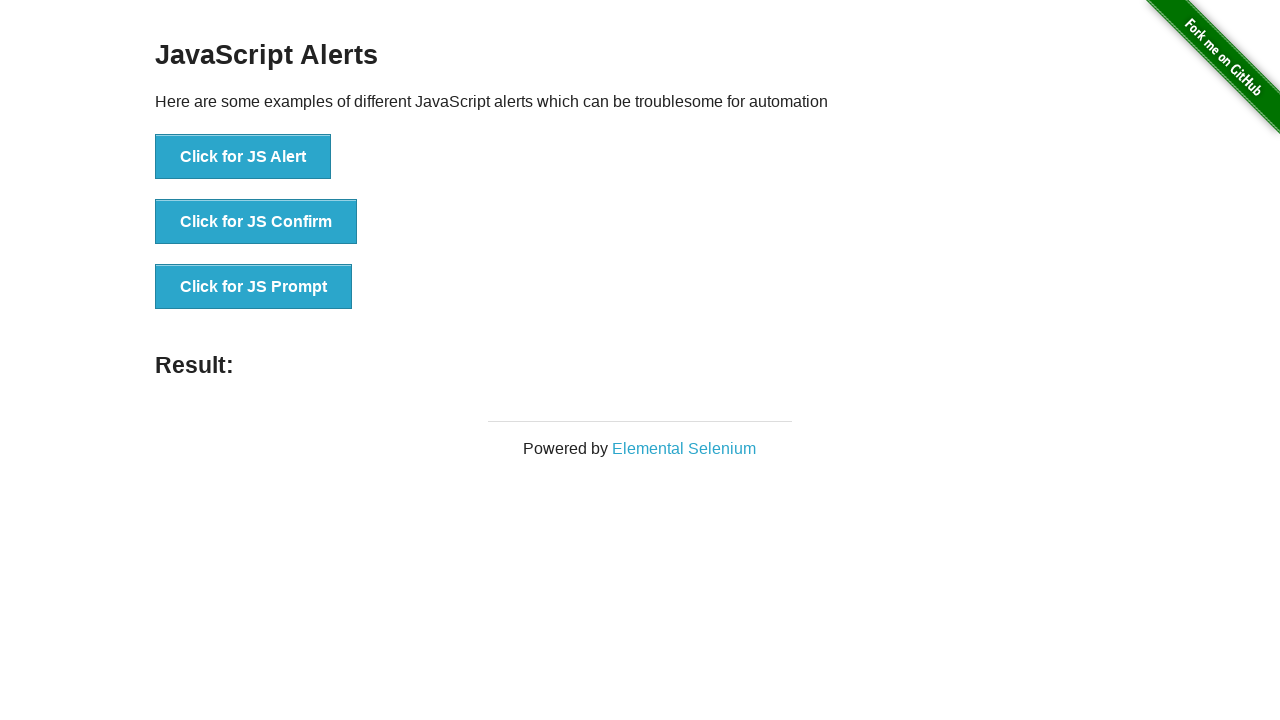

Set up dialog handler for simple alert
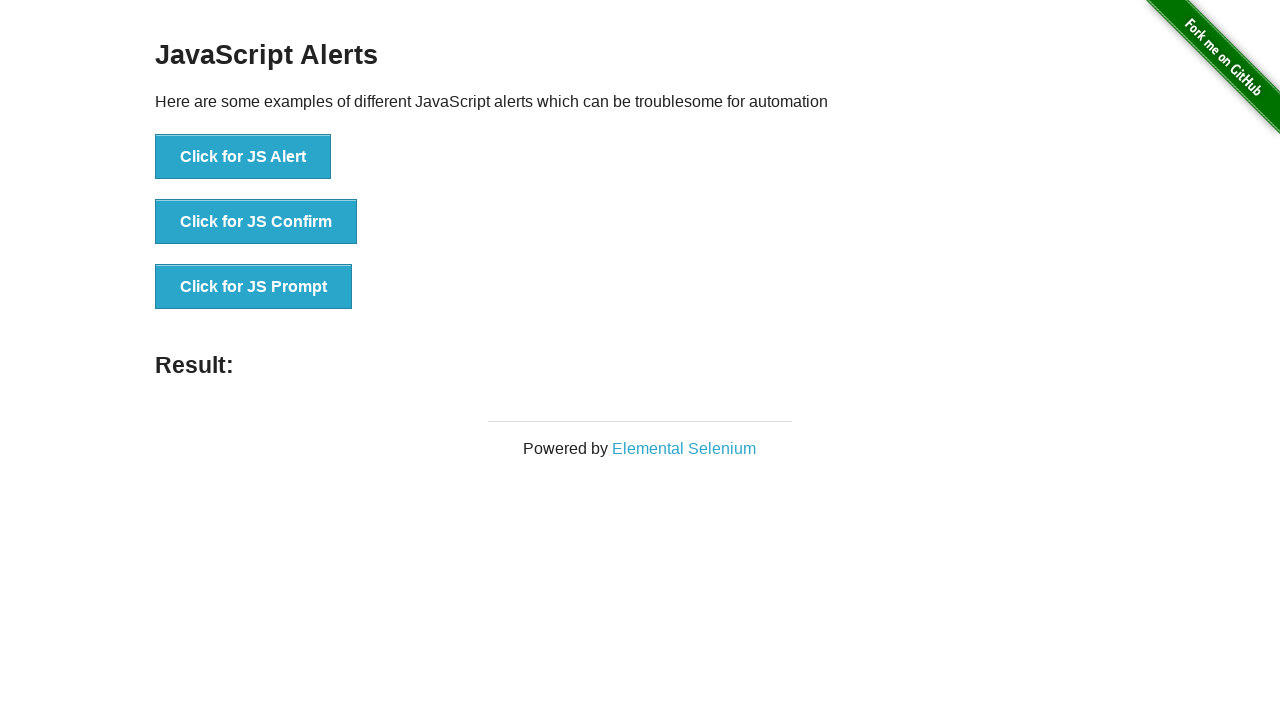

Clicked button to trigger simple alert at (243, 157) on button[onclick="jsAlert()"]
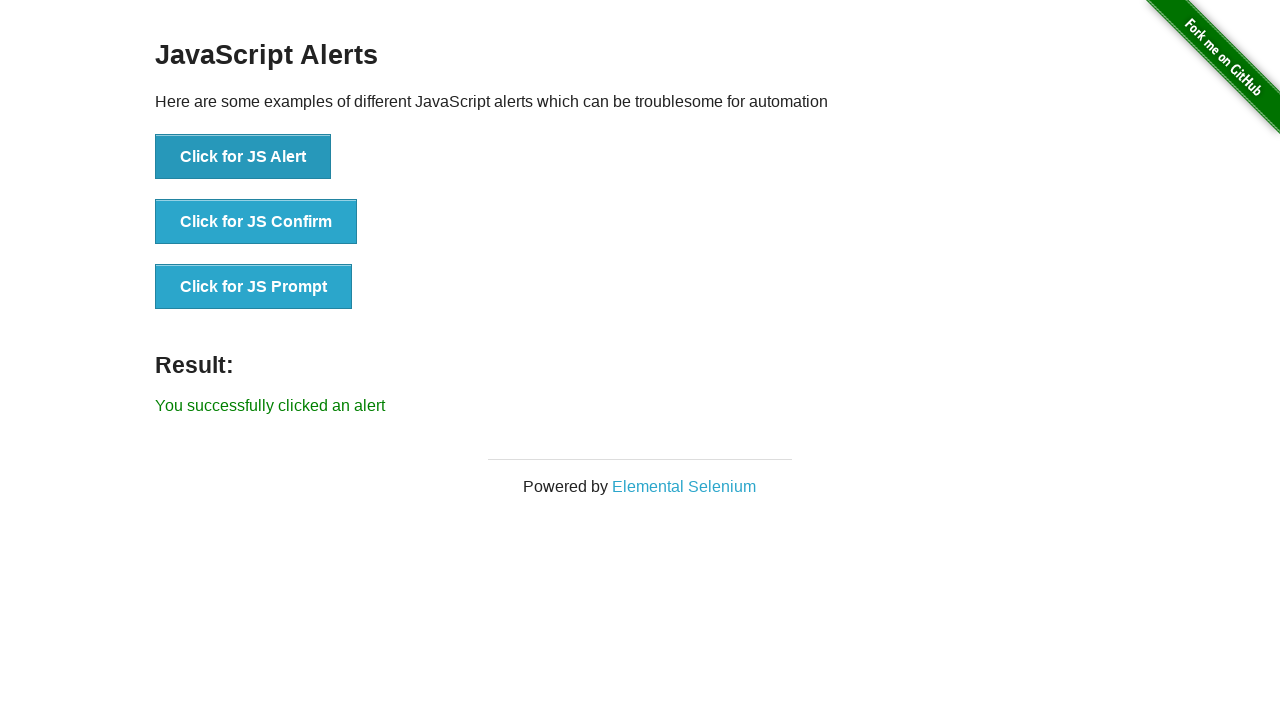

Result message element loaded
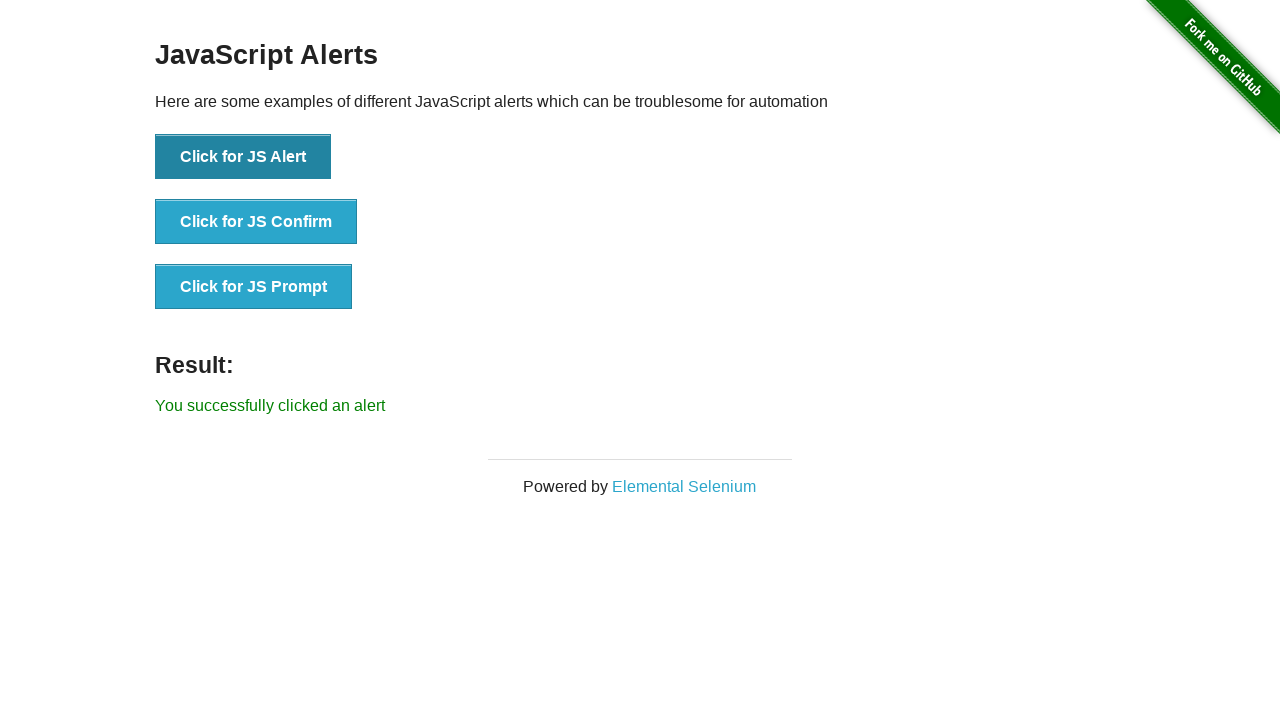

Verified result message 'You successfully clicked an alert'
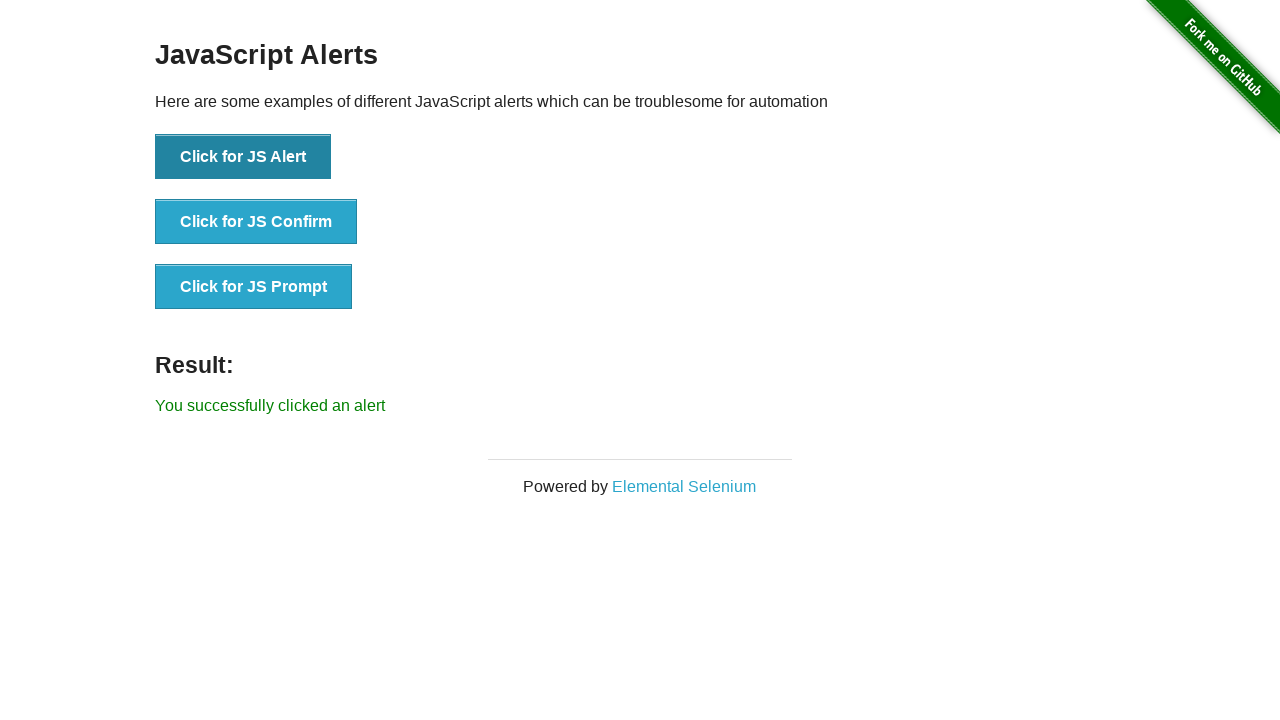

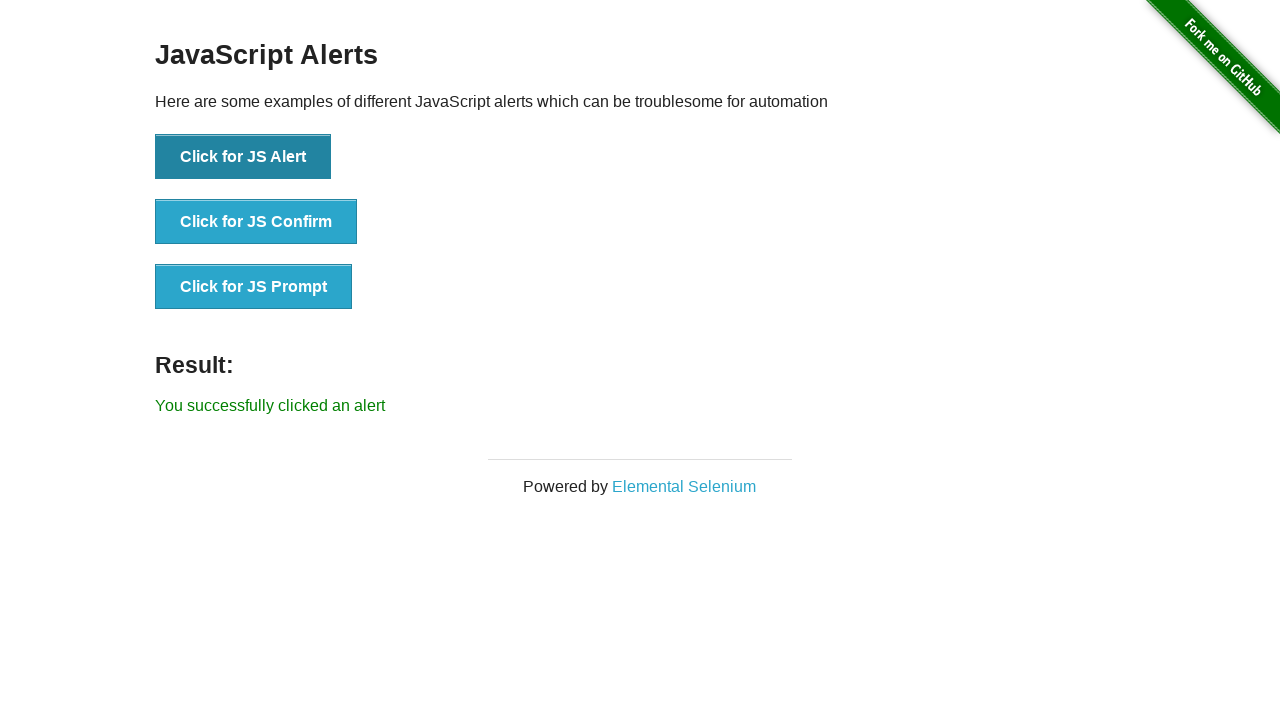